Tests the column division calculator by dividing 6 by 2 and verifying the result ends with 3.

Starting URL: https://ru.onlinemschool.com/

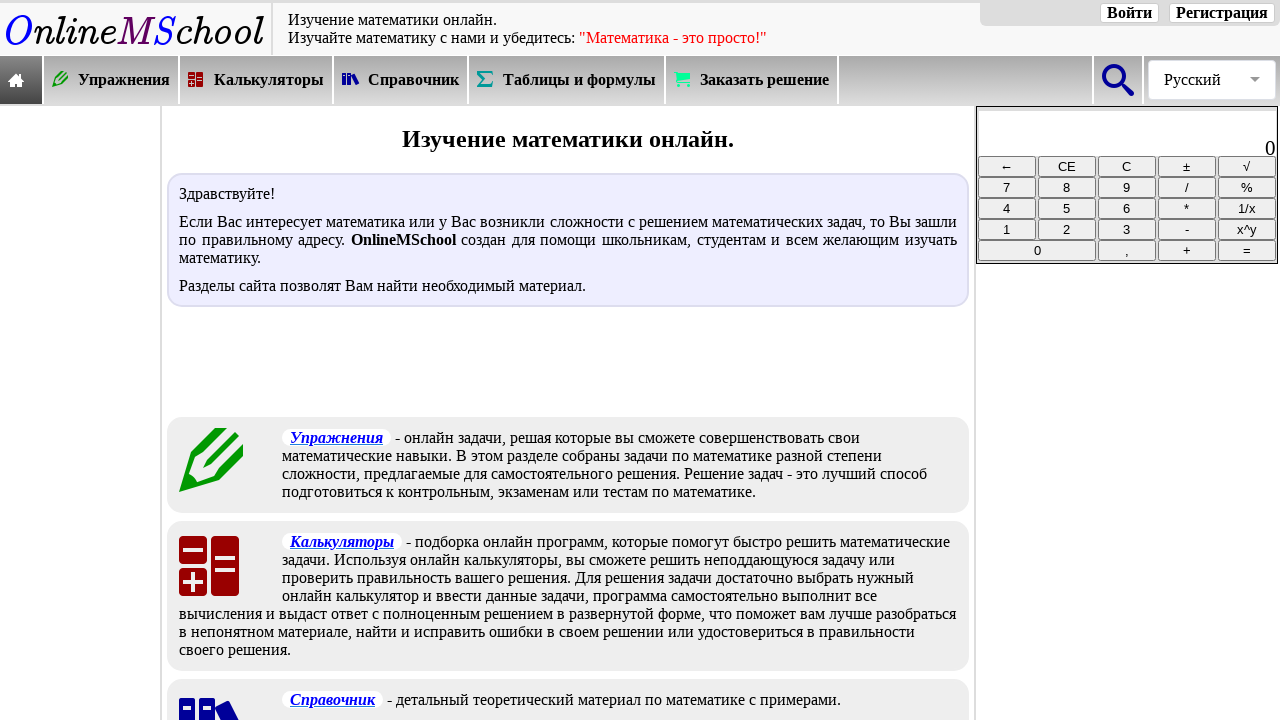

Waited for calculators menu selector to be available
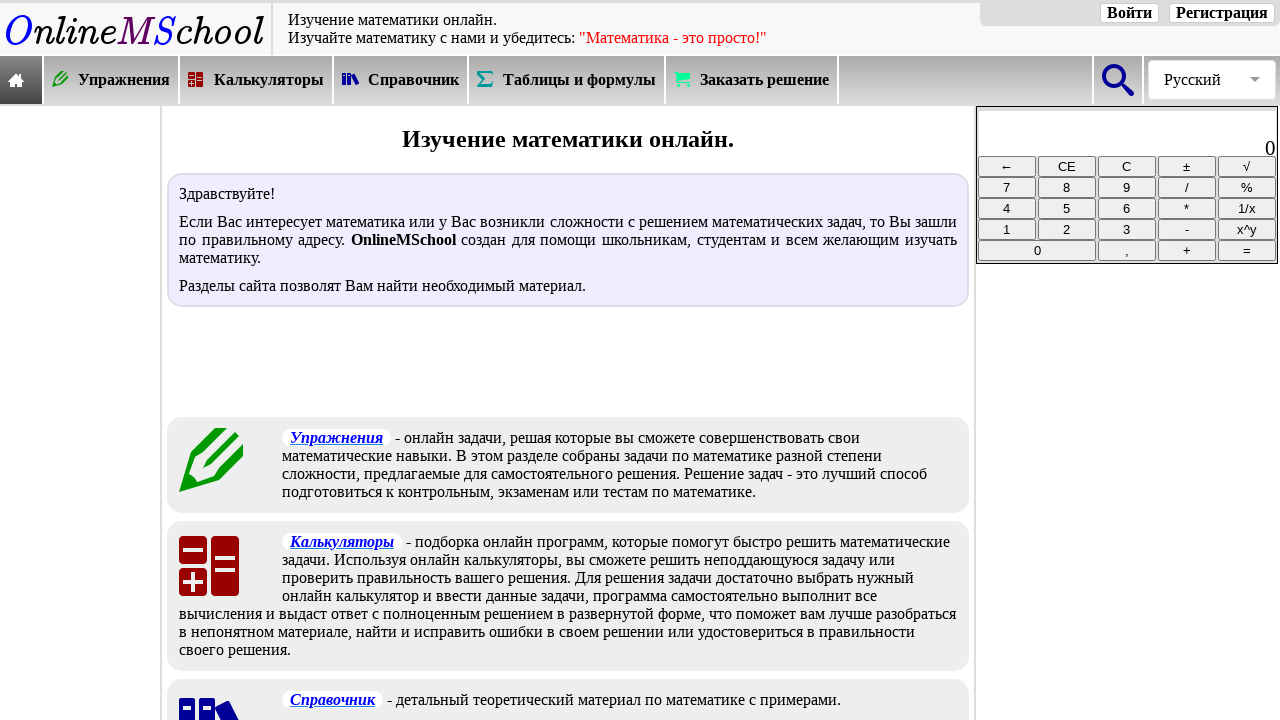

Clicked on calculators menu at (269, 80) on xpath=//*[@id="oms_body1"]/header/nav/div[2]/div[3]/a/div/div[2]
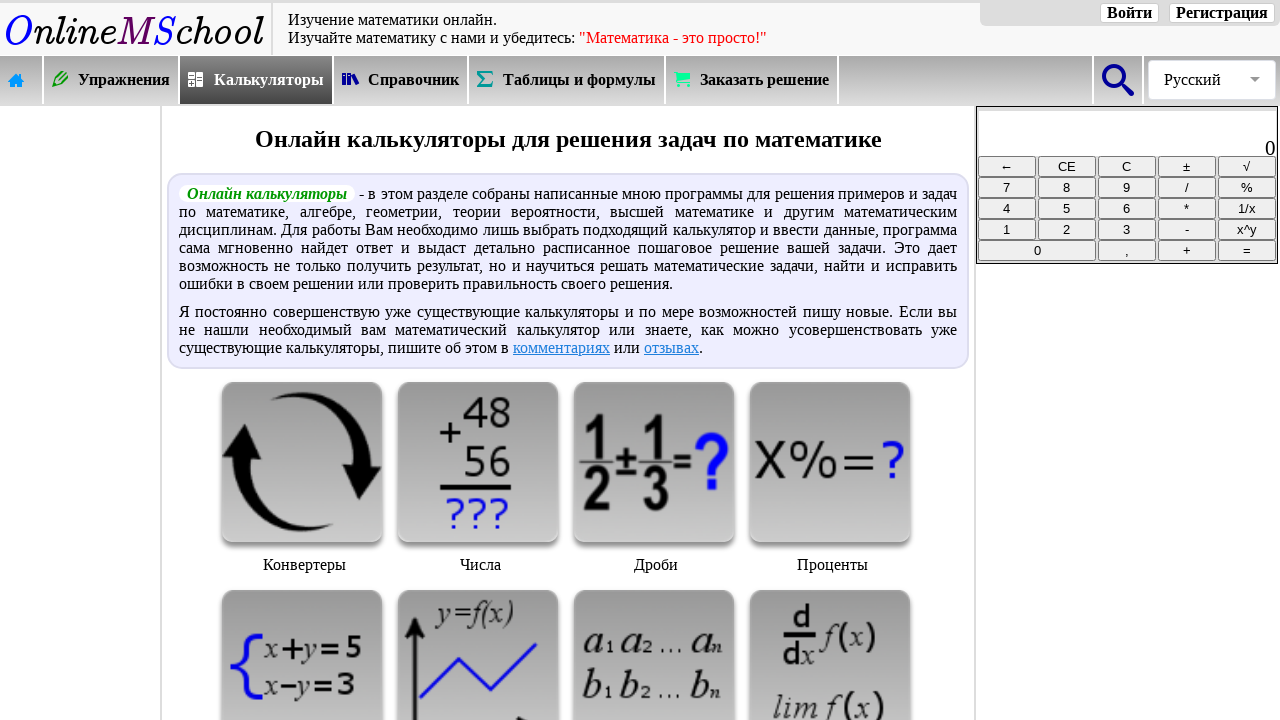

Waited for arithmetic calculator category selector to be available
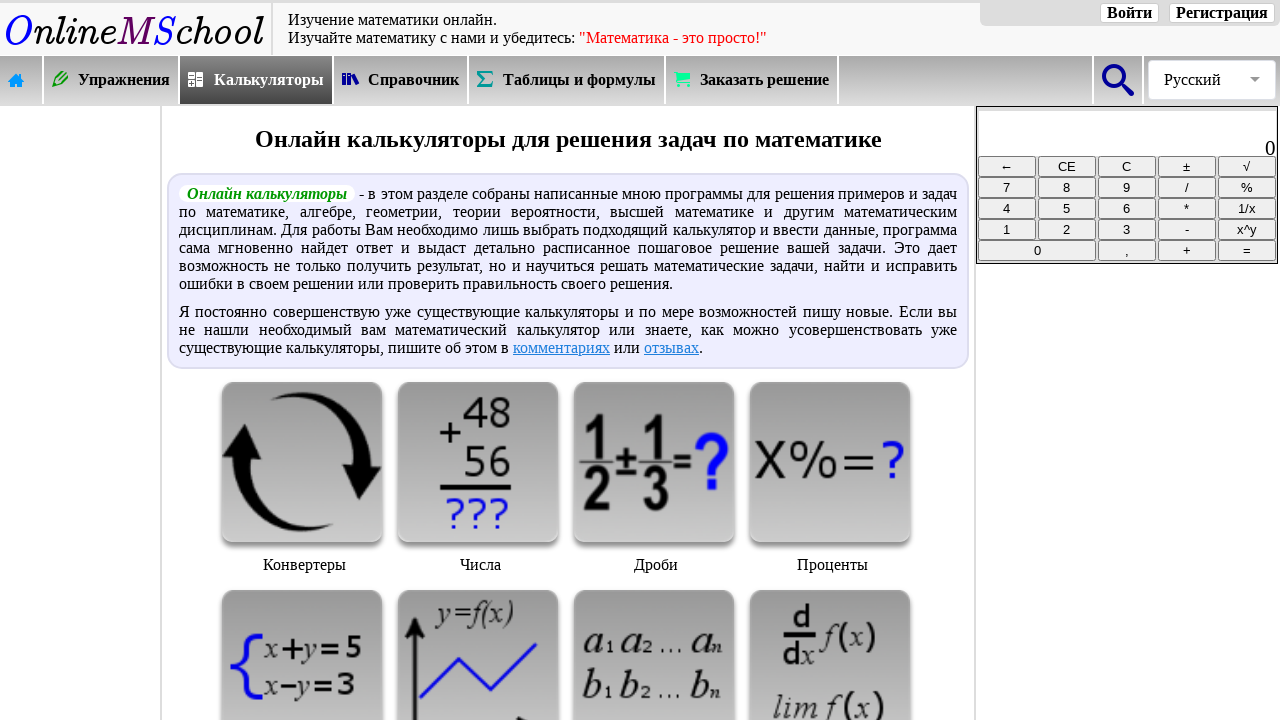

Clicked on arithmetic calculator category at (478, 462) on xpath=//*[@id="oms_center_block"]/div[3]/div[2]/img
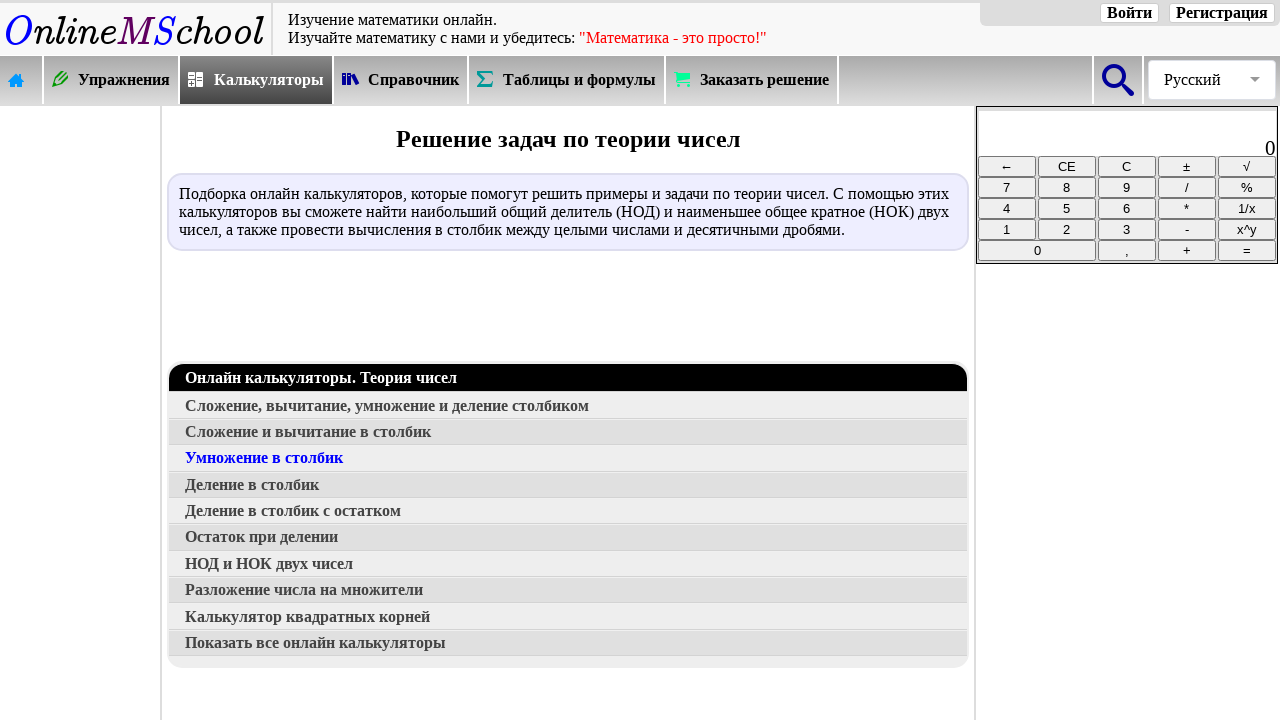

Waited for column division calculator selector to be available
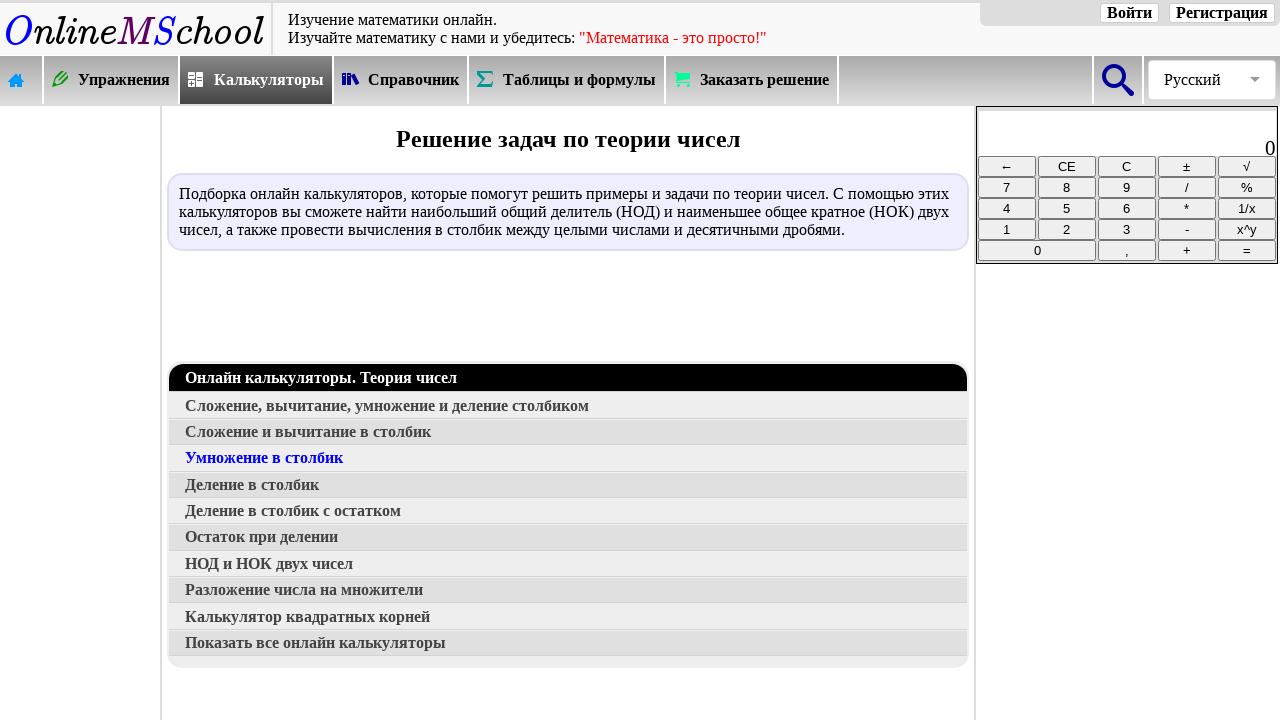

Clicked on column division calculator at (568, 485) on xpath=//*[@id="oms_center_block"]/div[4]/a[5]
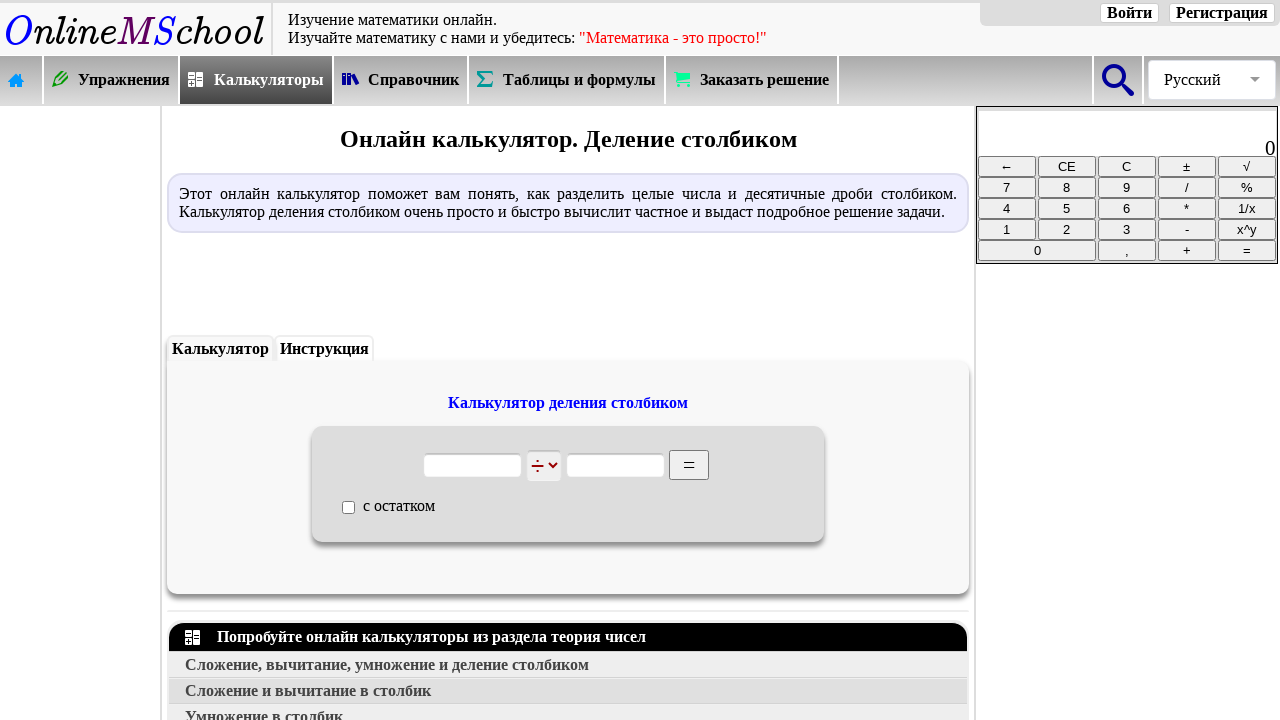

Waited for dividend input field to be available
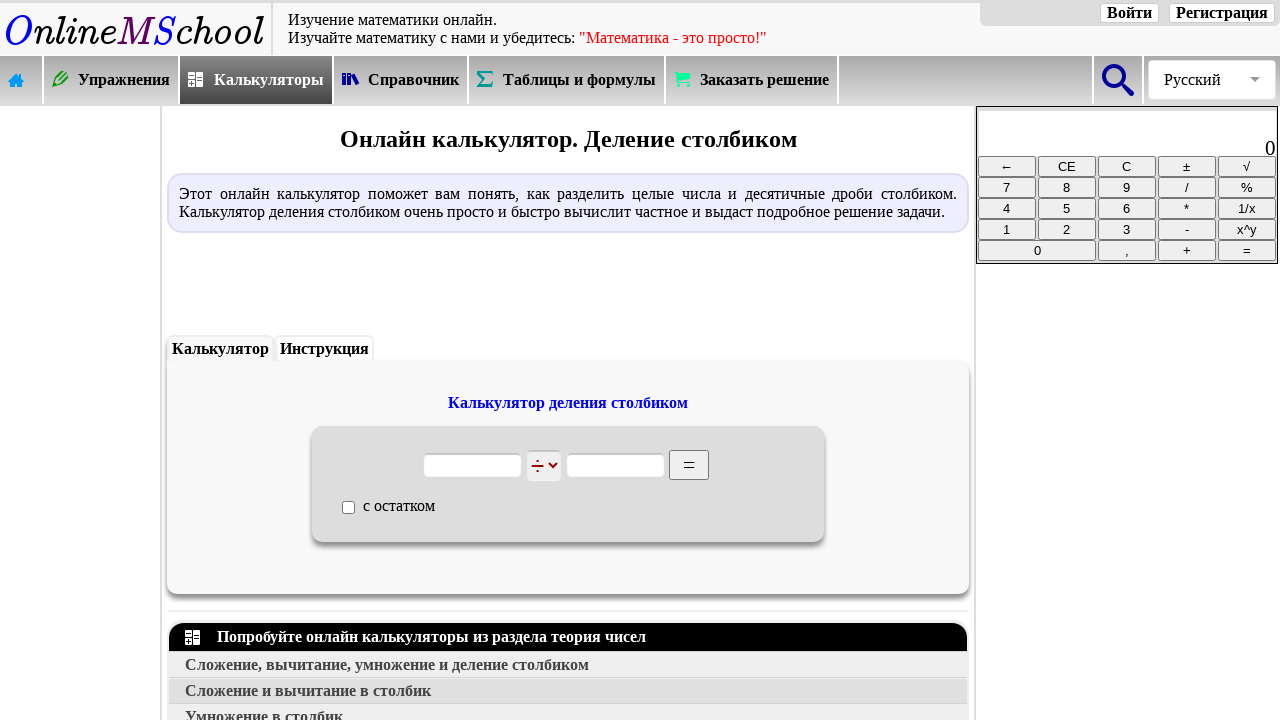

Entered dividend value 6 on #oms_c1
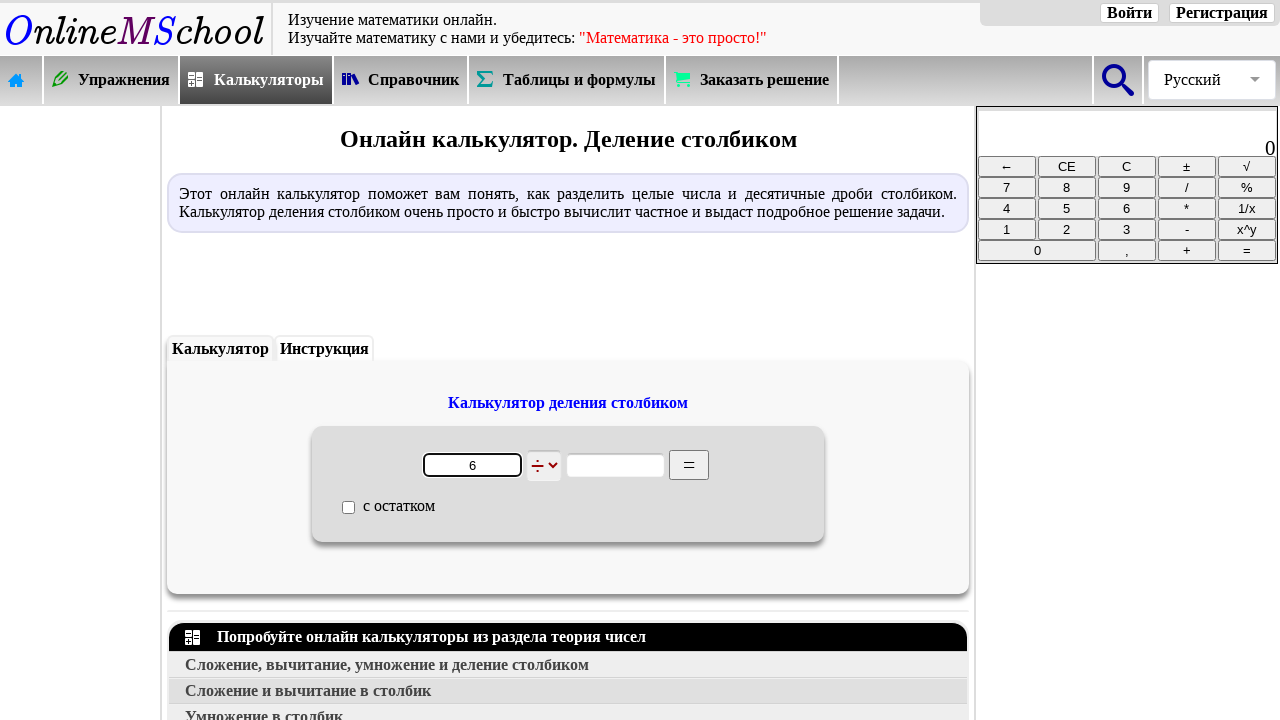

Entered divisor value 2 on #oms_c2
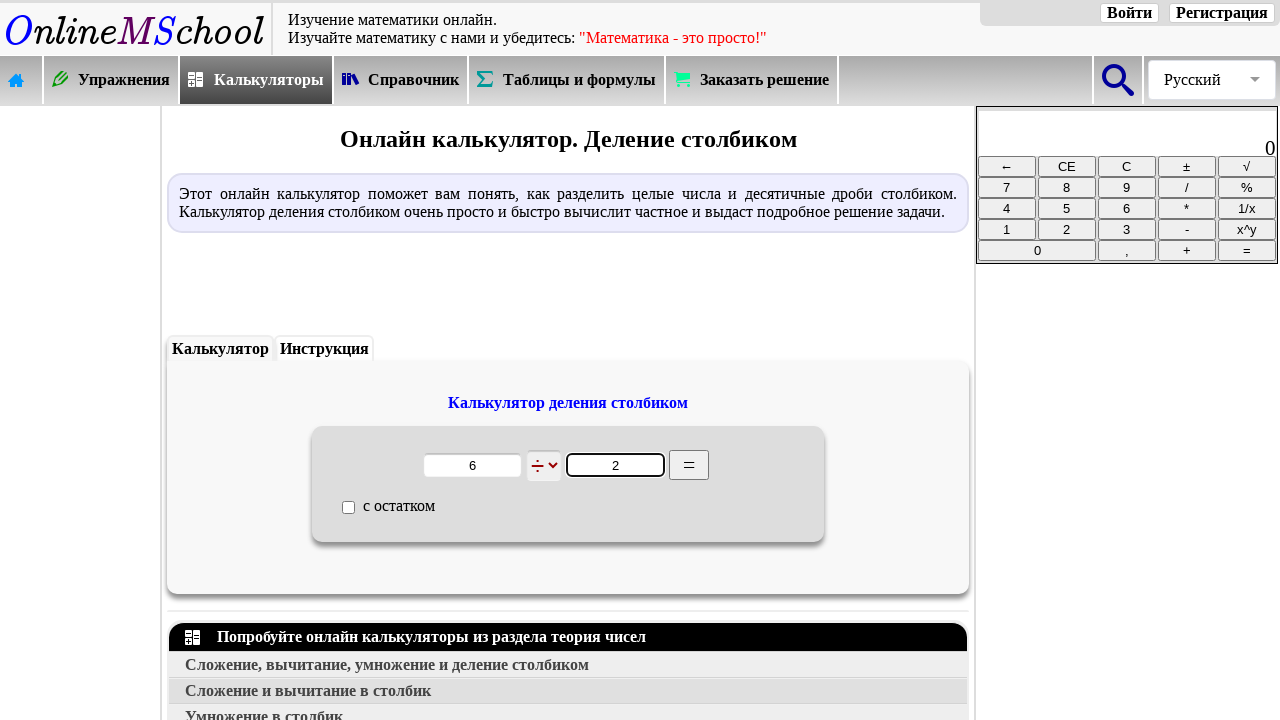

Waited for calculate button to be available
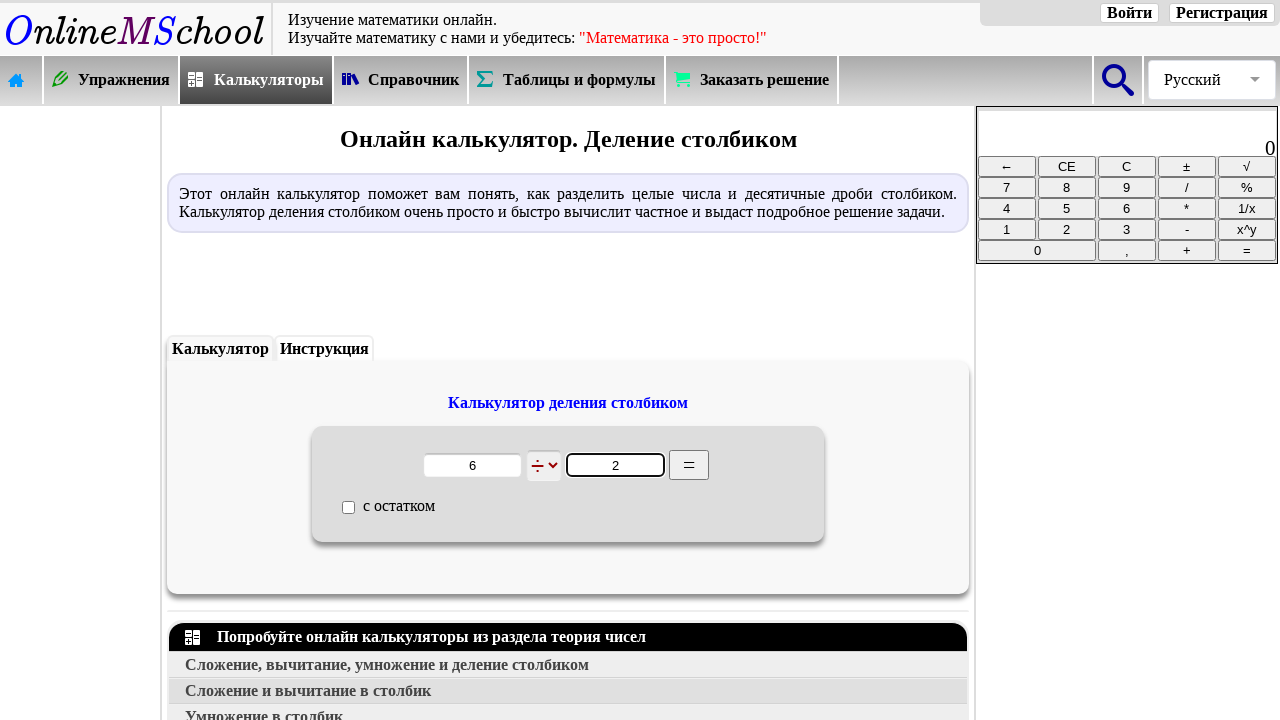

Clicked calculate button to divide 6 by 2 at (689, 465) on #oms_nabor
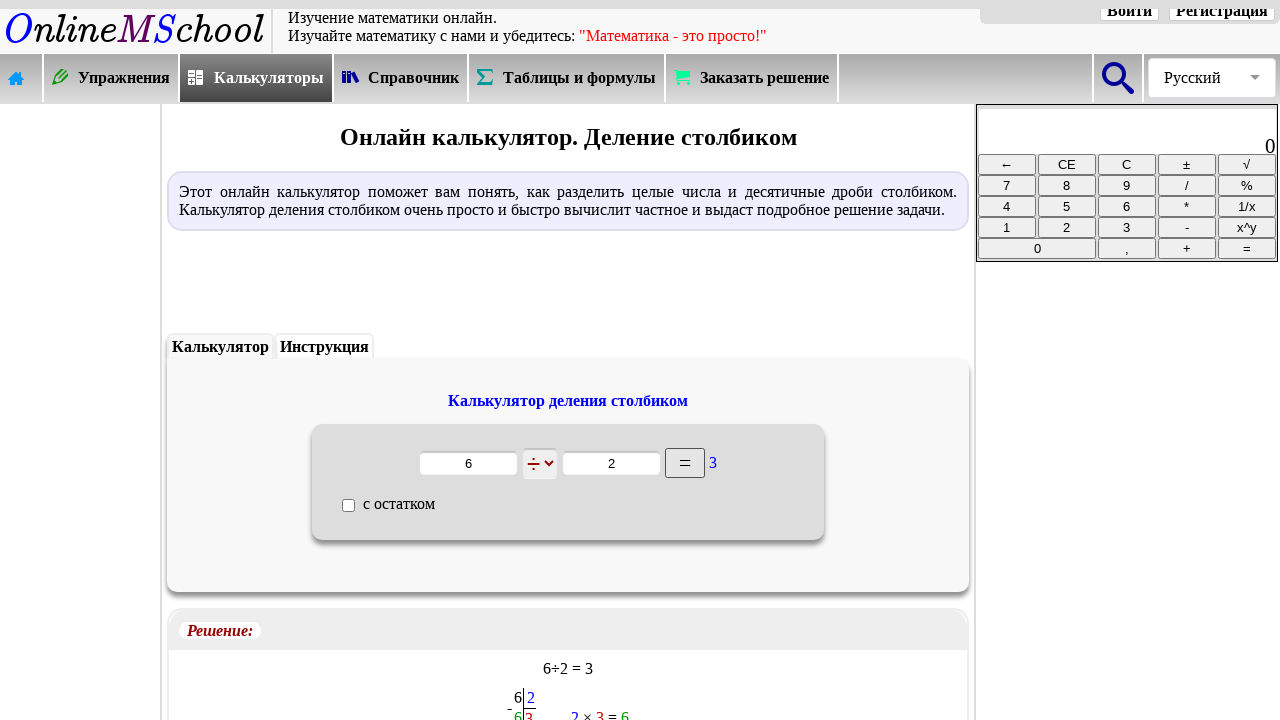

Waited for division result to be displayed
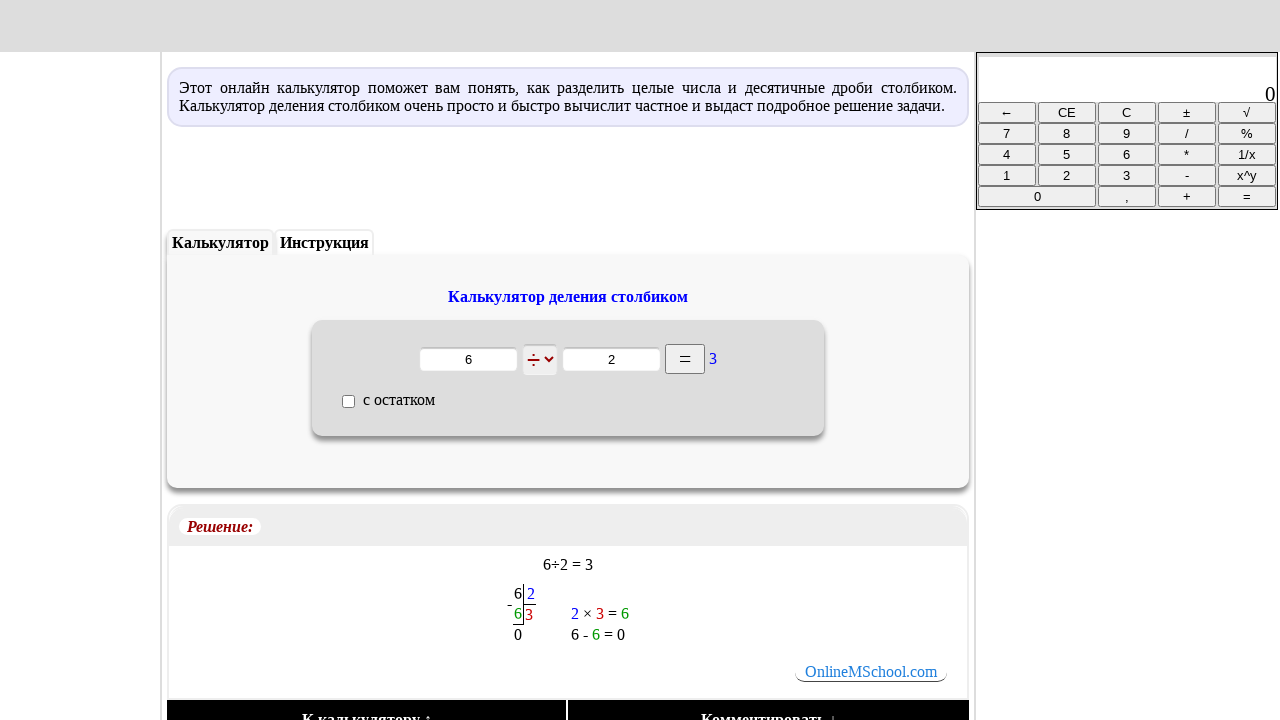

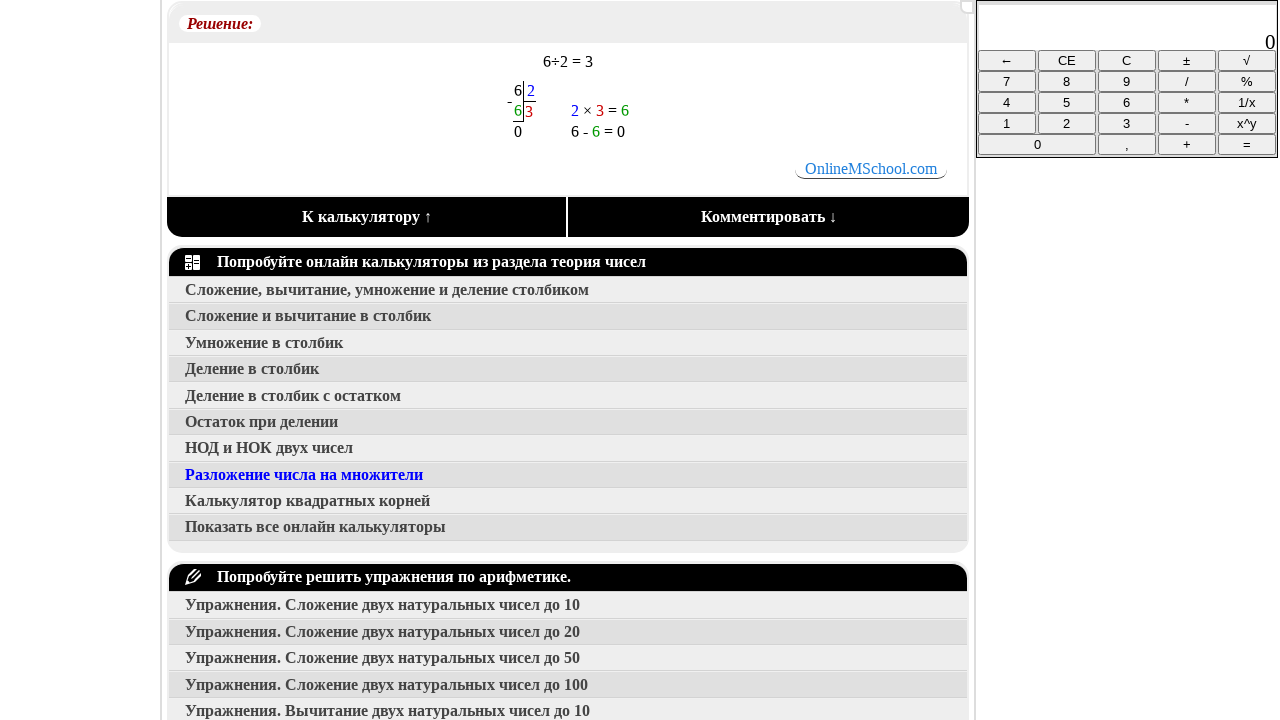